Tests deleting an item from the end of the todo list

Starting URL: https://todomvc.com/examples/react/dist/

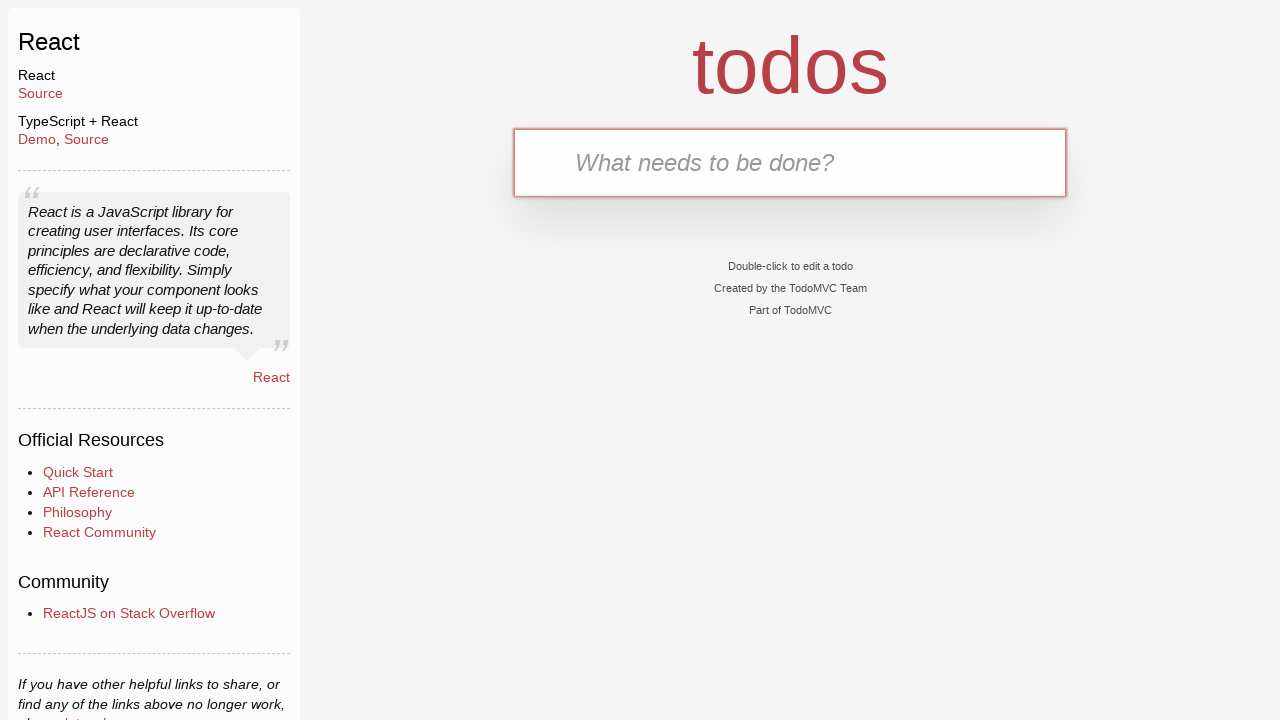

Filled input with 'Feed the cat' on internal:testid=[data-testid="text-input"s]
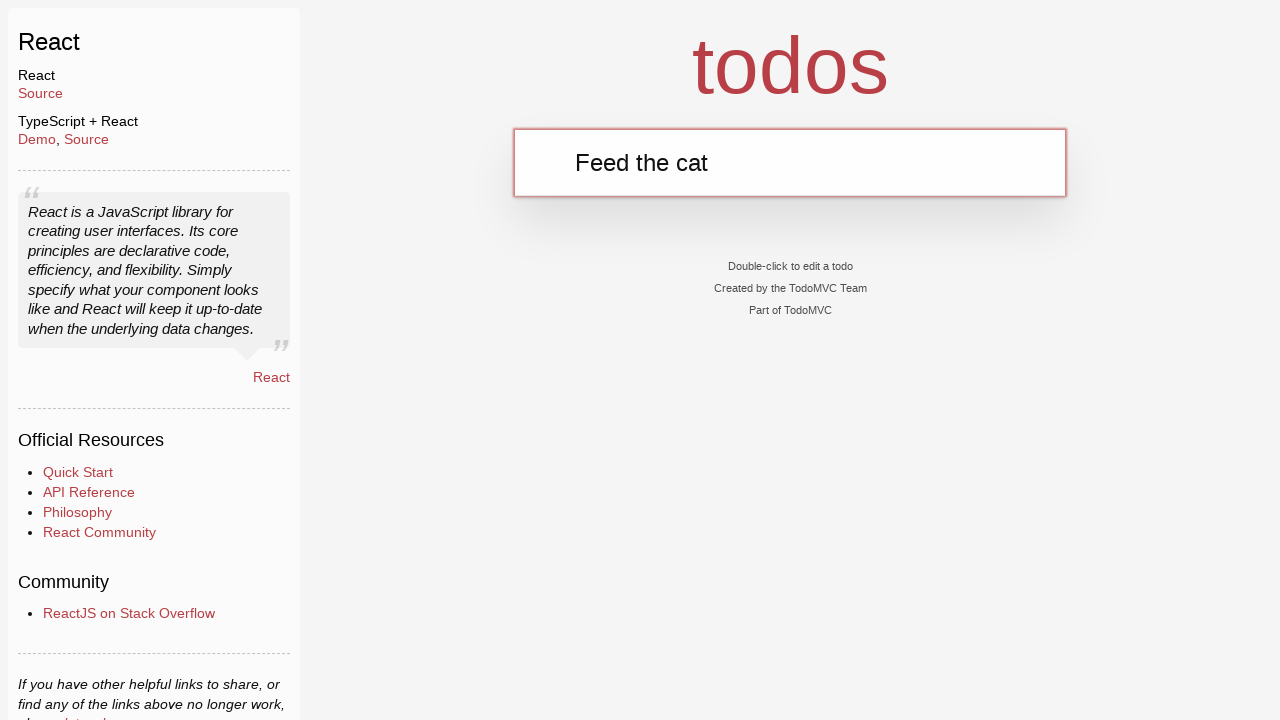

Pressed Enter to add 'Feed the cat' to the todo list on internal:testid=[data-testid="text-input"s]
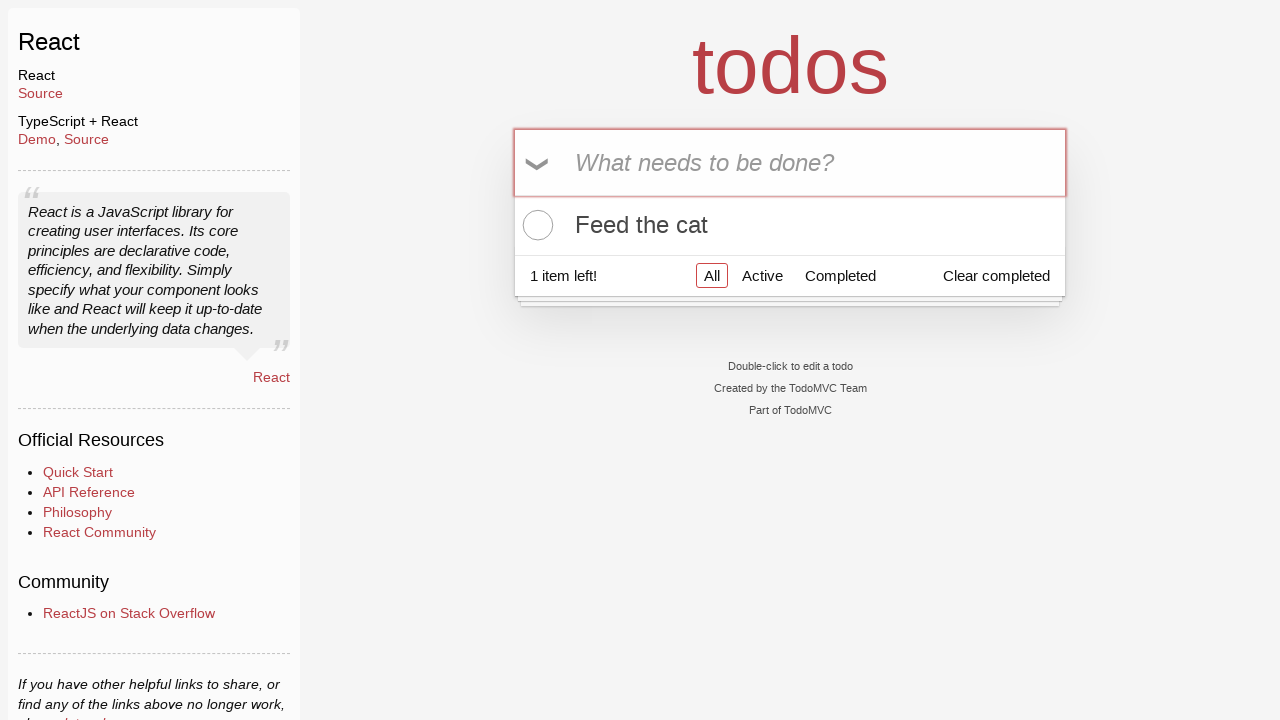

Filled input with 'Walk the dog' on internal:testid=[data-testid="text-input"s]
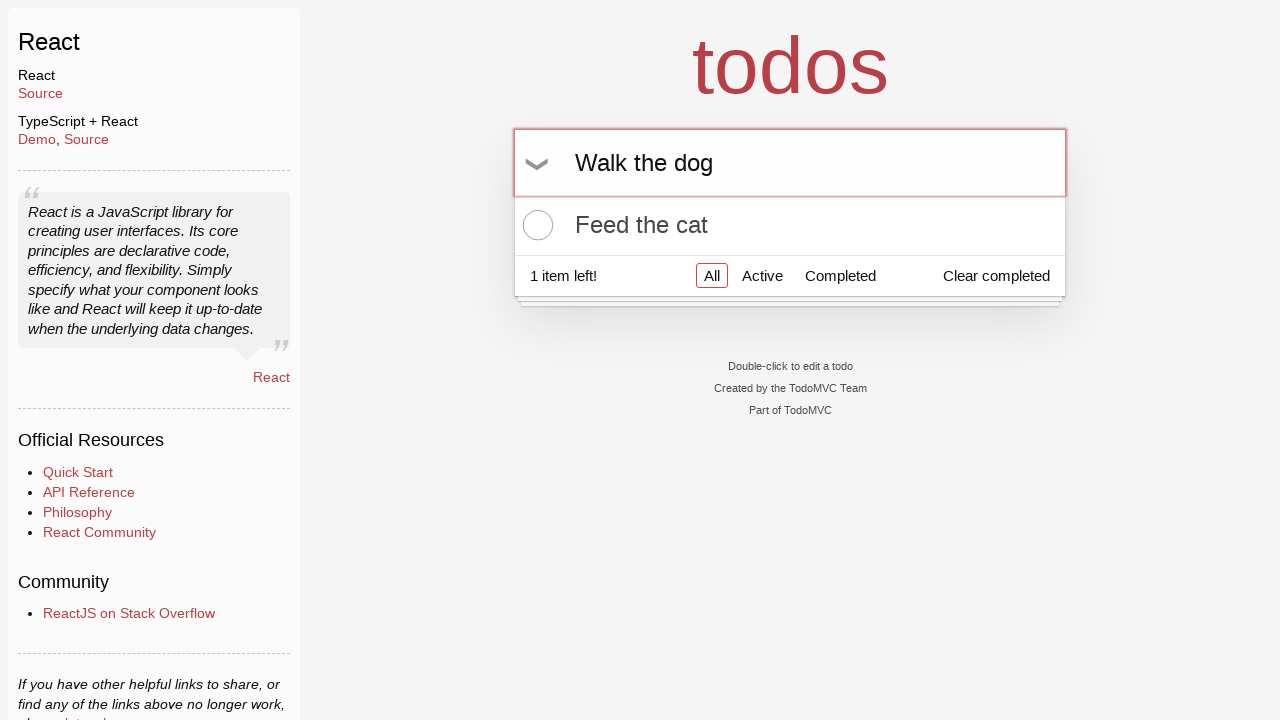

Pressed Enter to add 'Walk the dog' to the todo list on internal:testid=[data-testid="text-input"s]
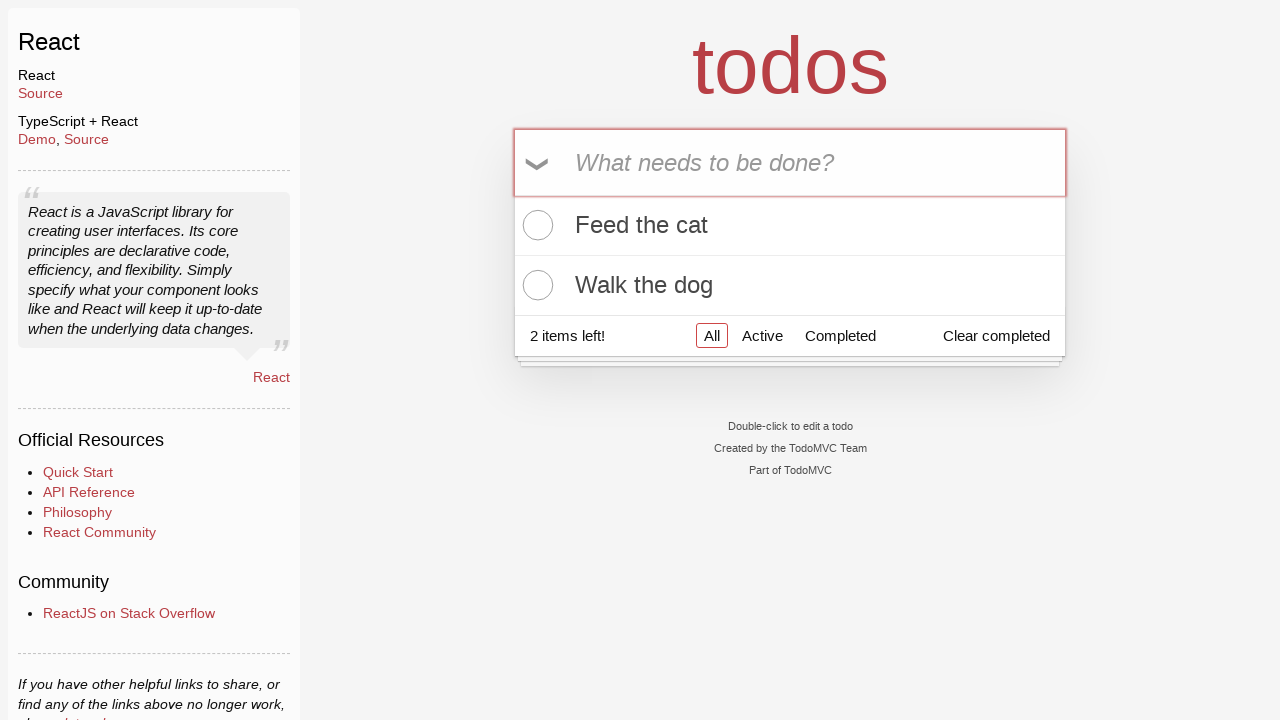

Filled input with 'Buy some milk' on internal:testid=[data-testid="text-input"s]
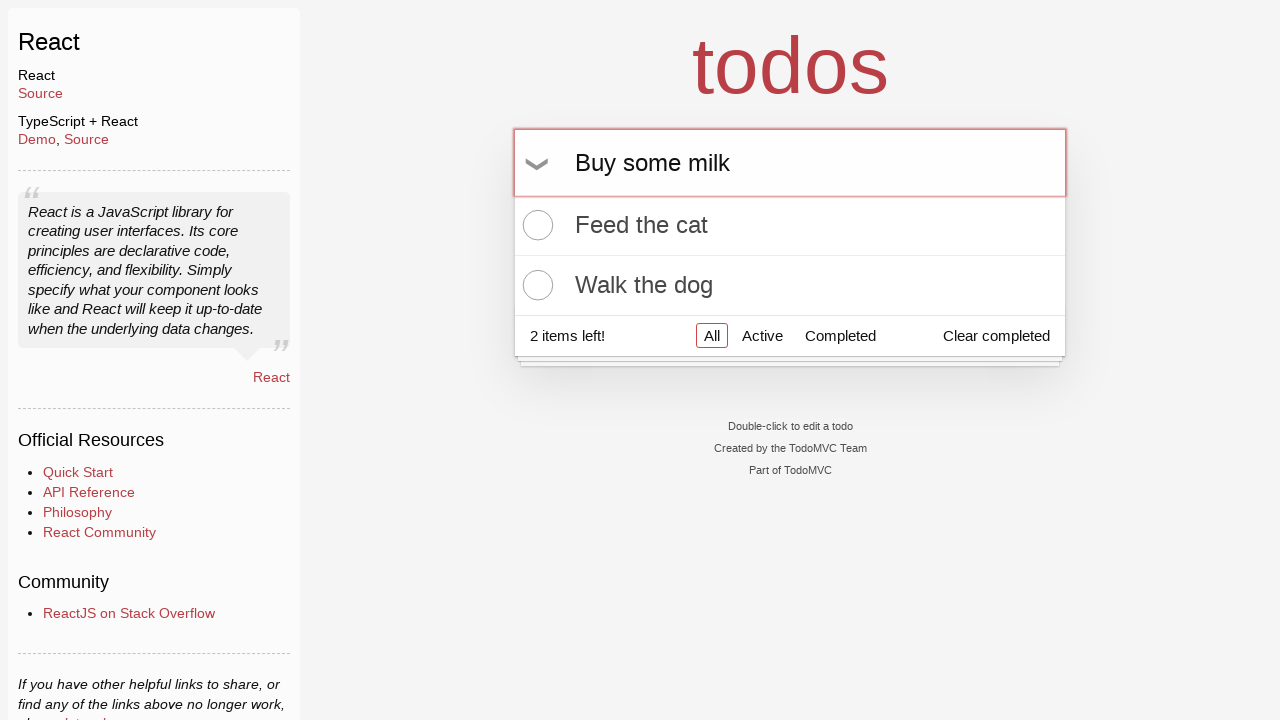

Pressed Enter to add 'Buy some milk' to the todo list on internal:testid=[data-testid="text-input"s]
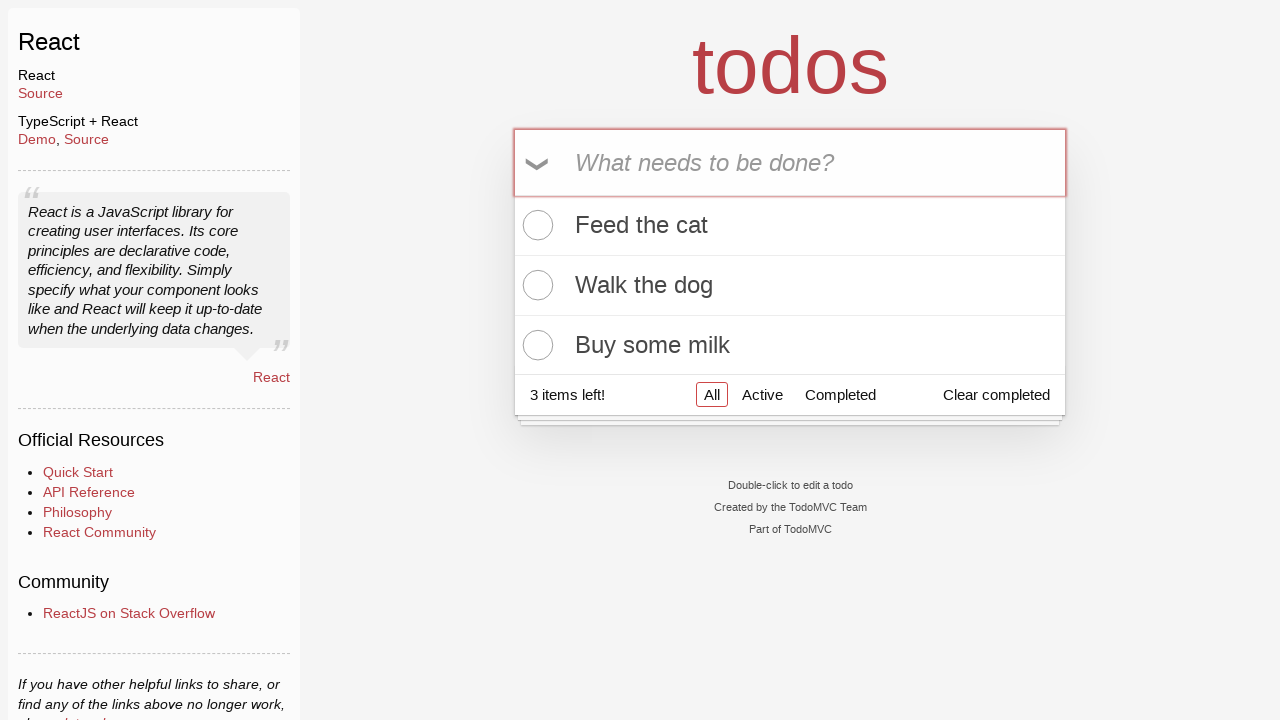

Selected the last todo item from the list
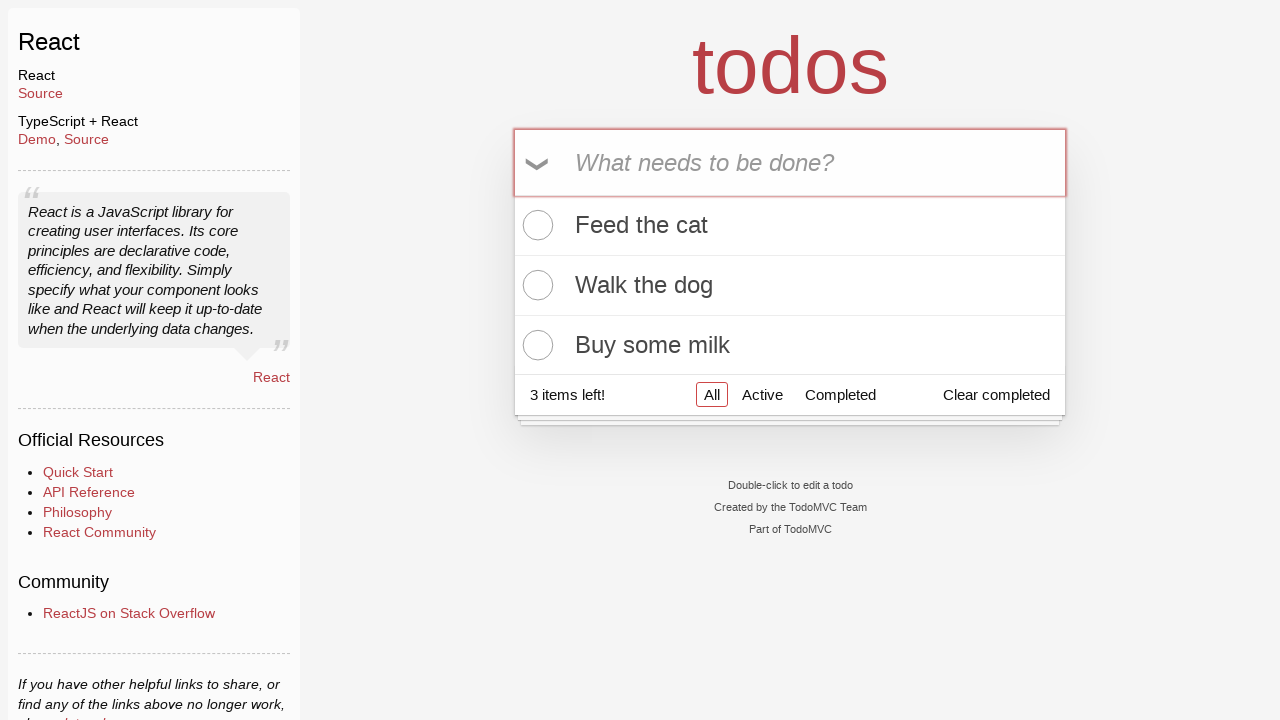

Hovered over the last todo item to reveal delete button at (790, 345) on internal:testid=[data-testid="todo-item"s] >> nth=-1
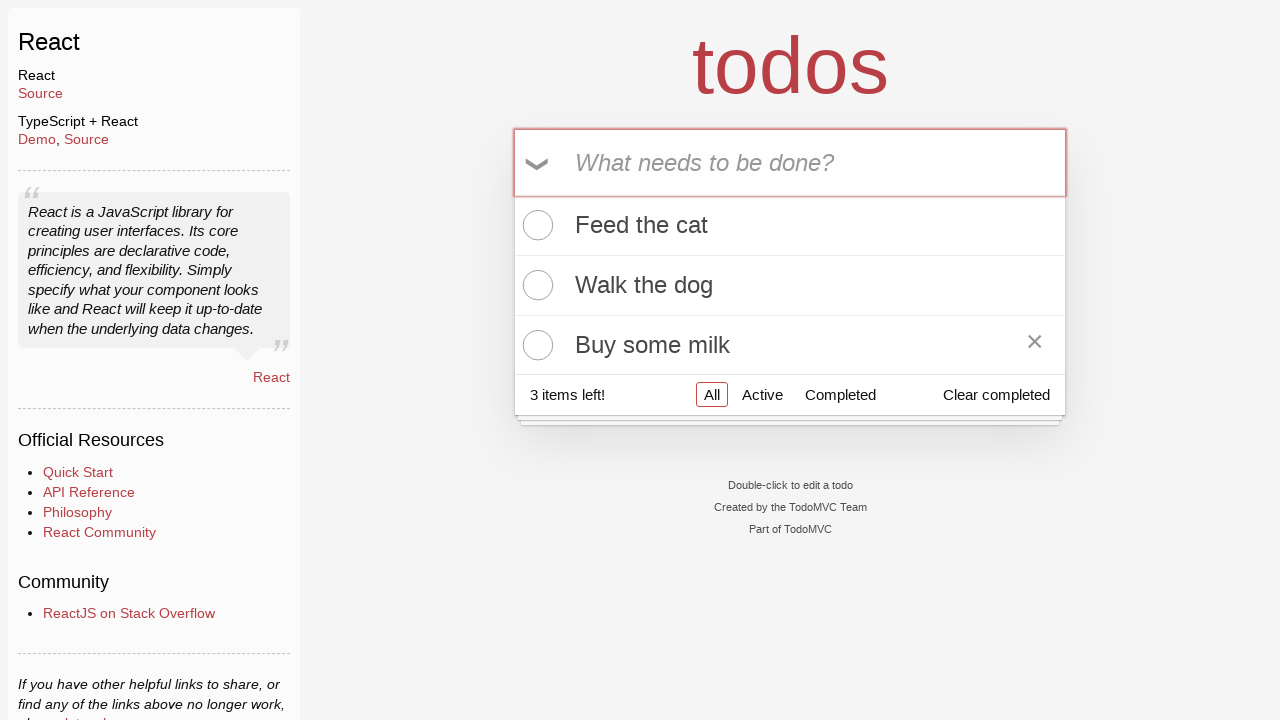

Located the delete button for the last todo item
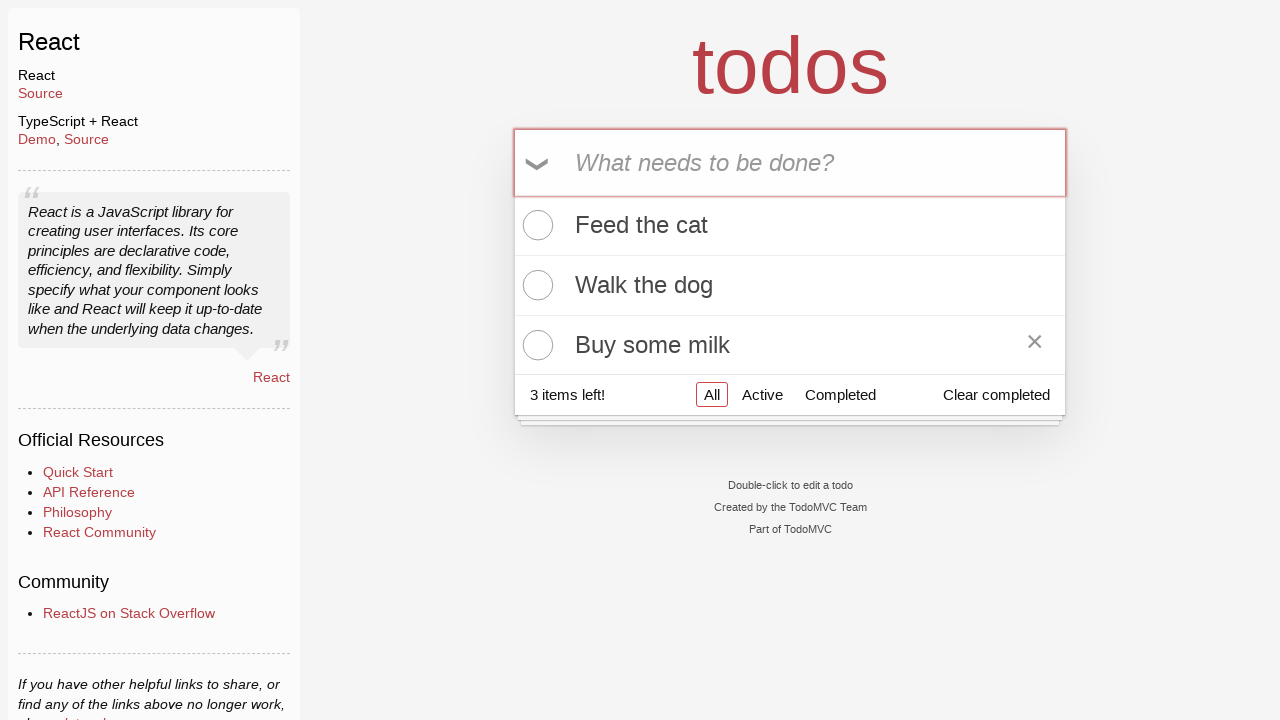

Clicked delete button to remove 'Buy some milk' from the list at (1035, 345) on internal:testid=[data-testid="todo-item"s] >> nth=-1 >> internal:testid=[data-te
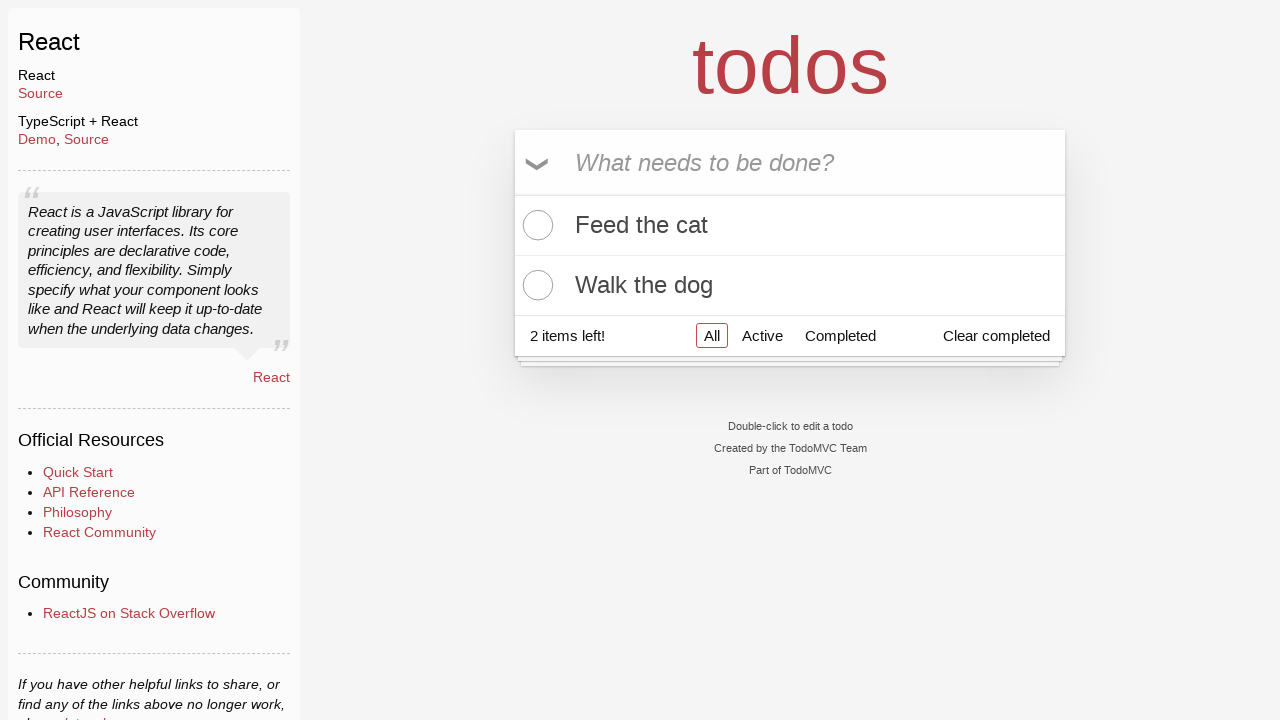

Verified that remaining todo items are still displayed
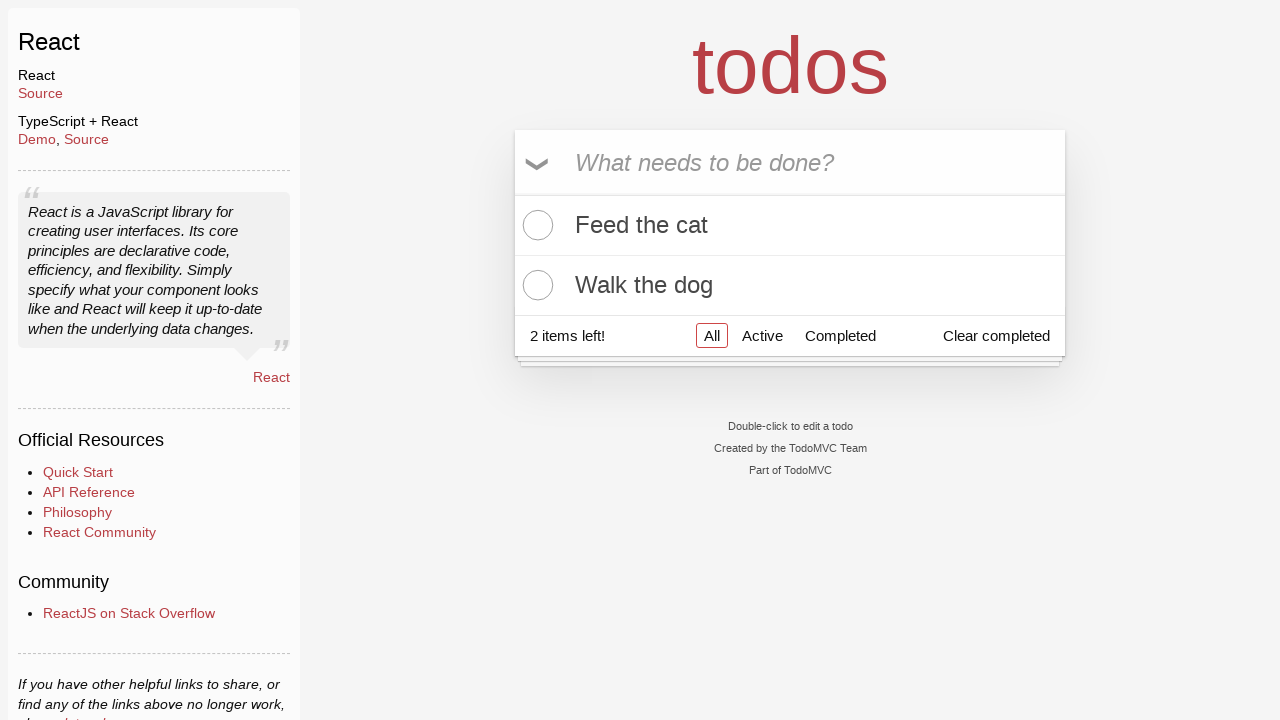

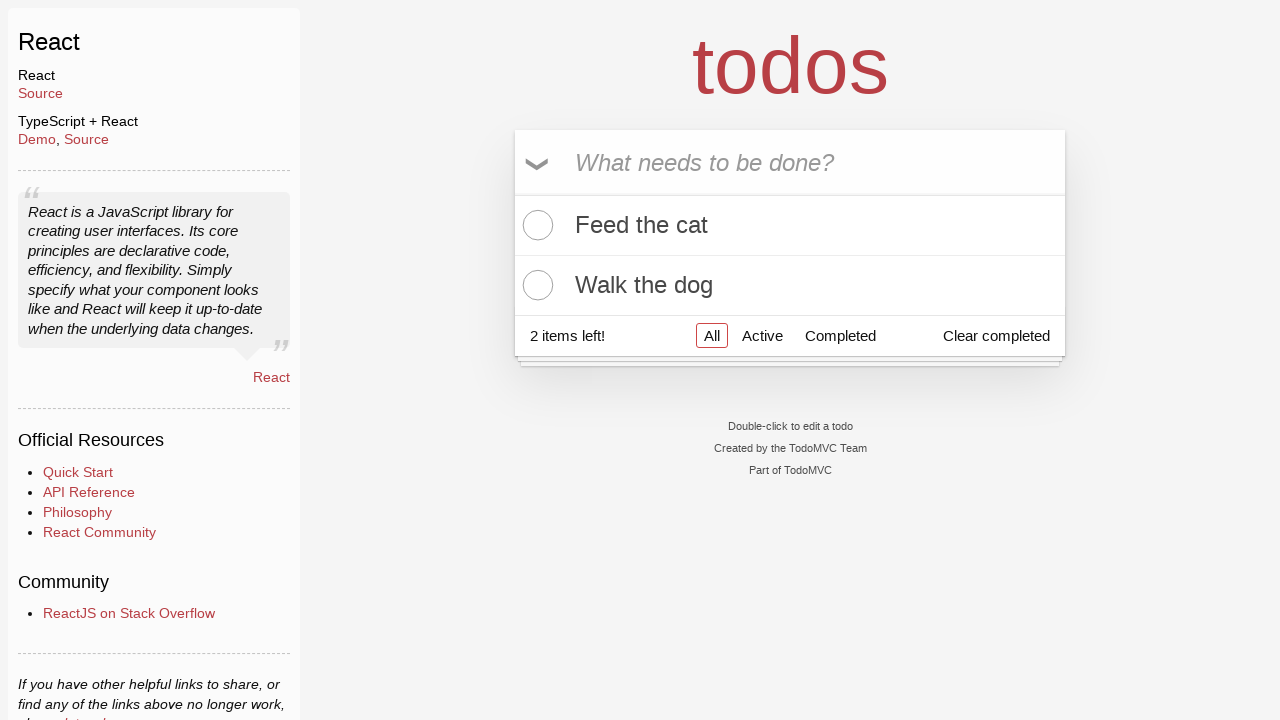